Tests AJAX request by triggering it and using Playwright's toHaveText assertion with extended timeout to verify the success message appears.

Starting URL: http://uitestingplayground.com/ajax

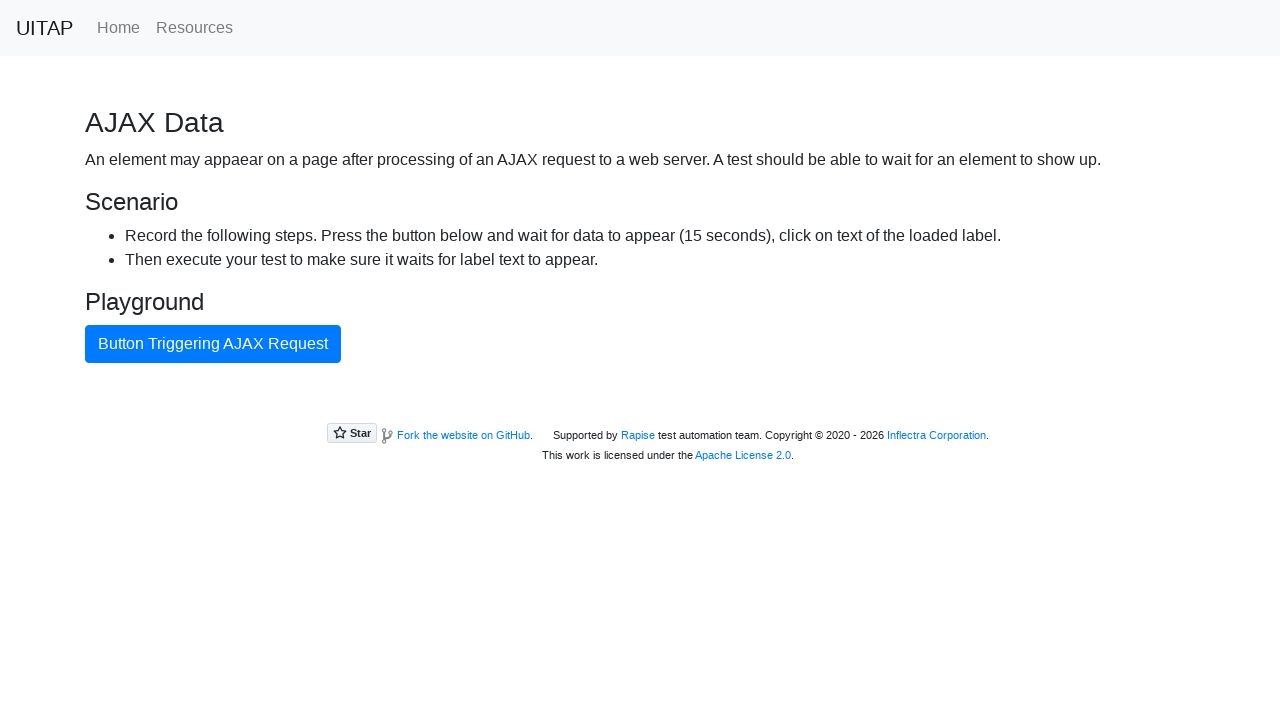

Clicked button to trigger AJAX request at (213, 344) on internal:text="Button Triggering AJAX Request"i
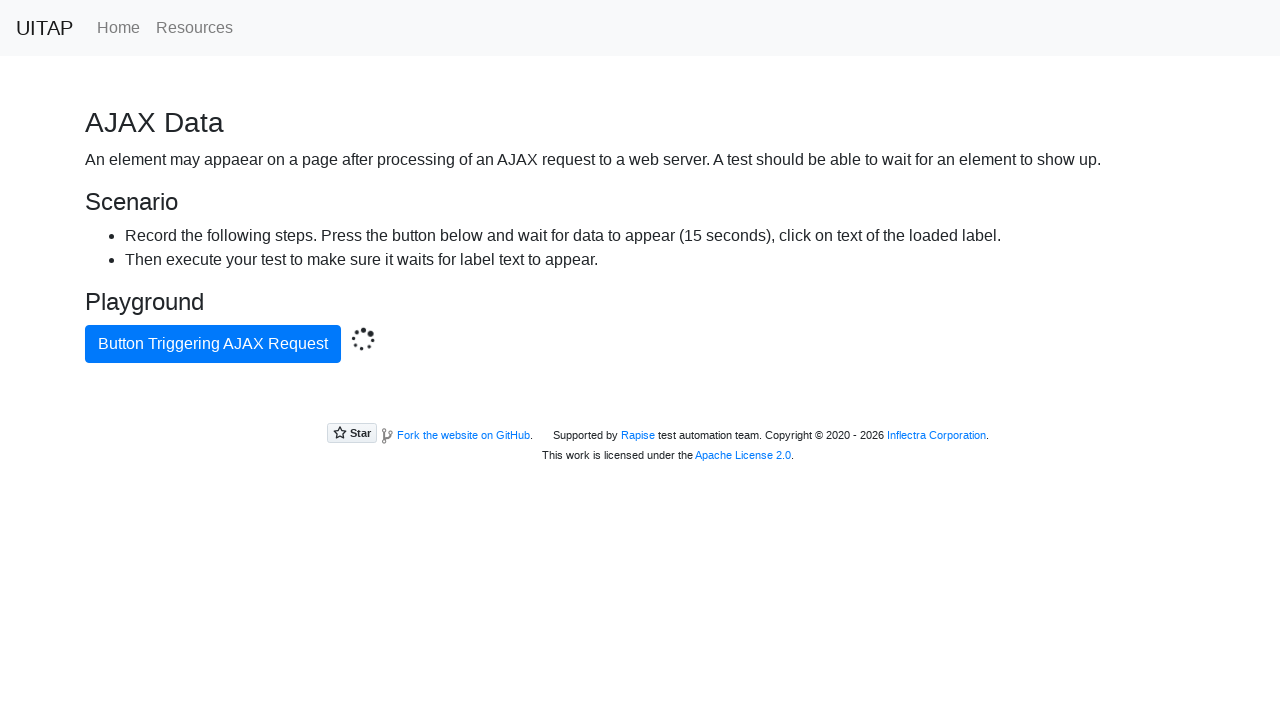

Verified success message 'Data loaded with AJAX get request.' appeared with 20s timeout
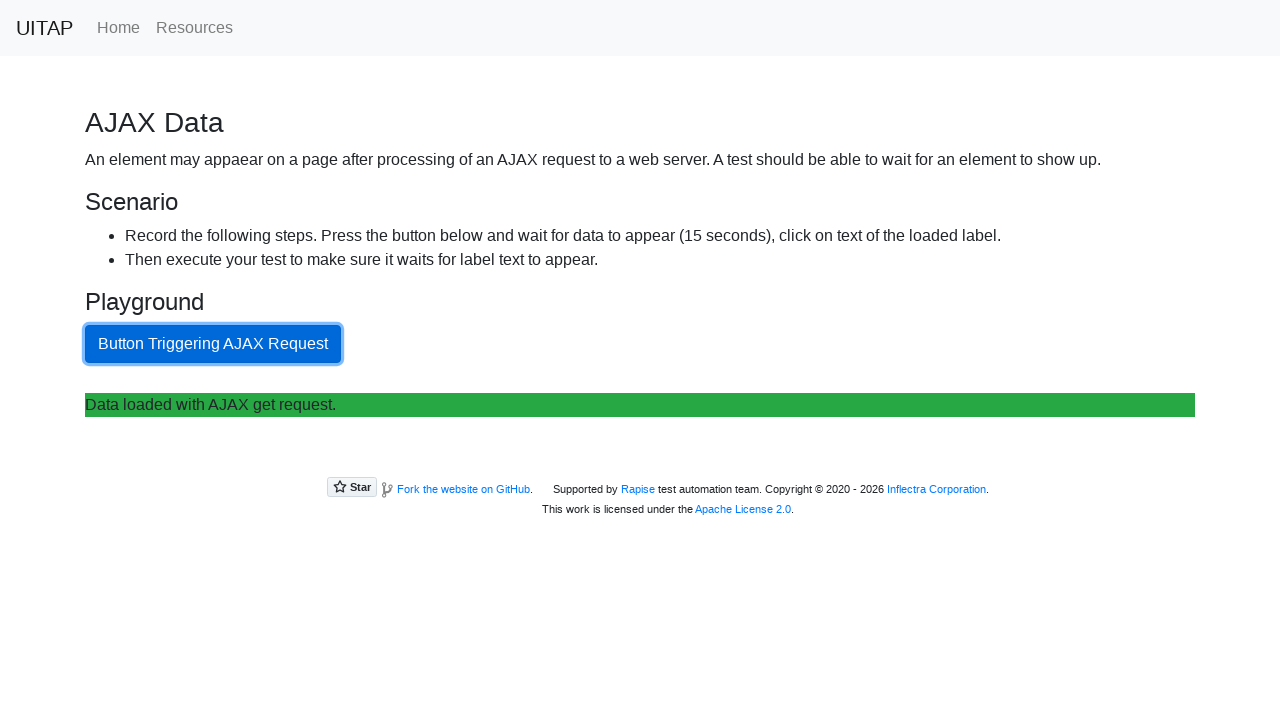

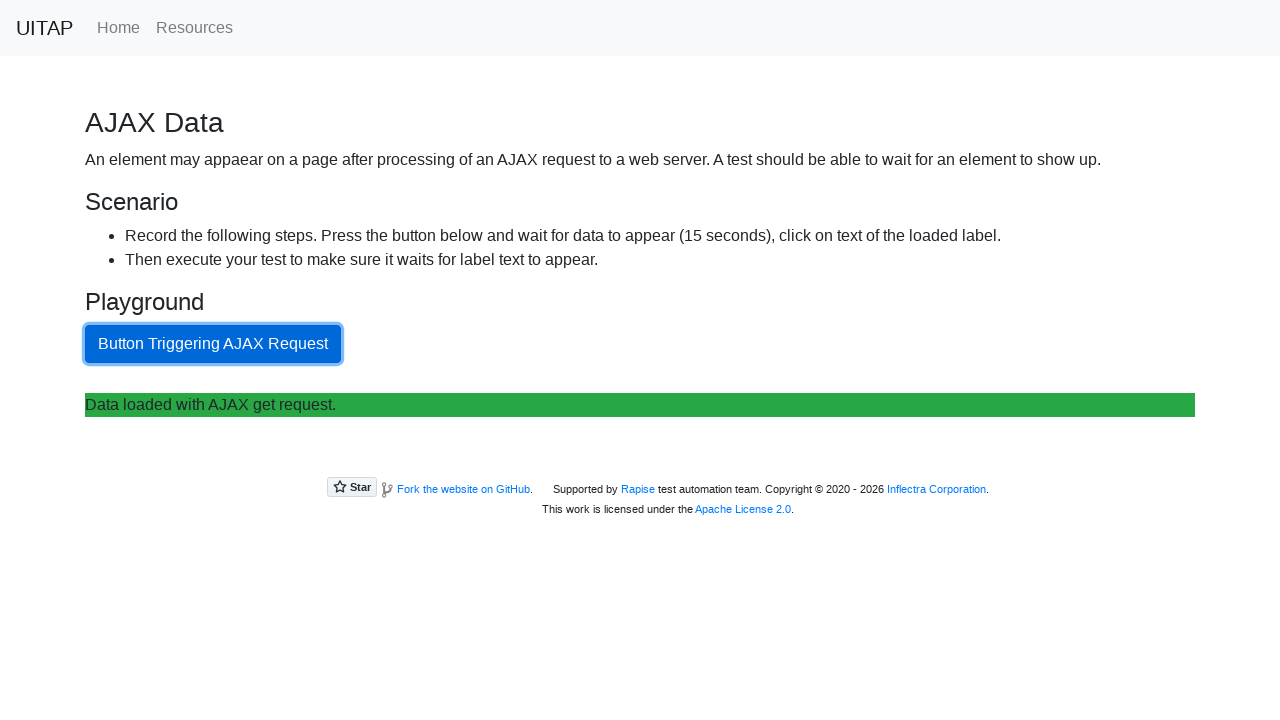